Waits for a price to reach $100, books an item, then solves a mathematical challenge by calculating and submitting the answer

Starting URL: http://suninjuly.github.io/explicit_wait2.html

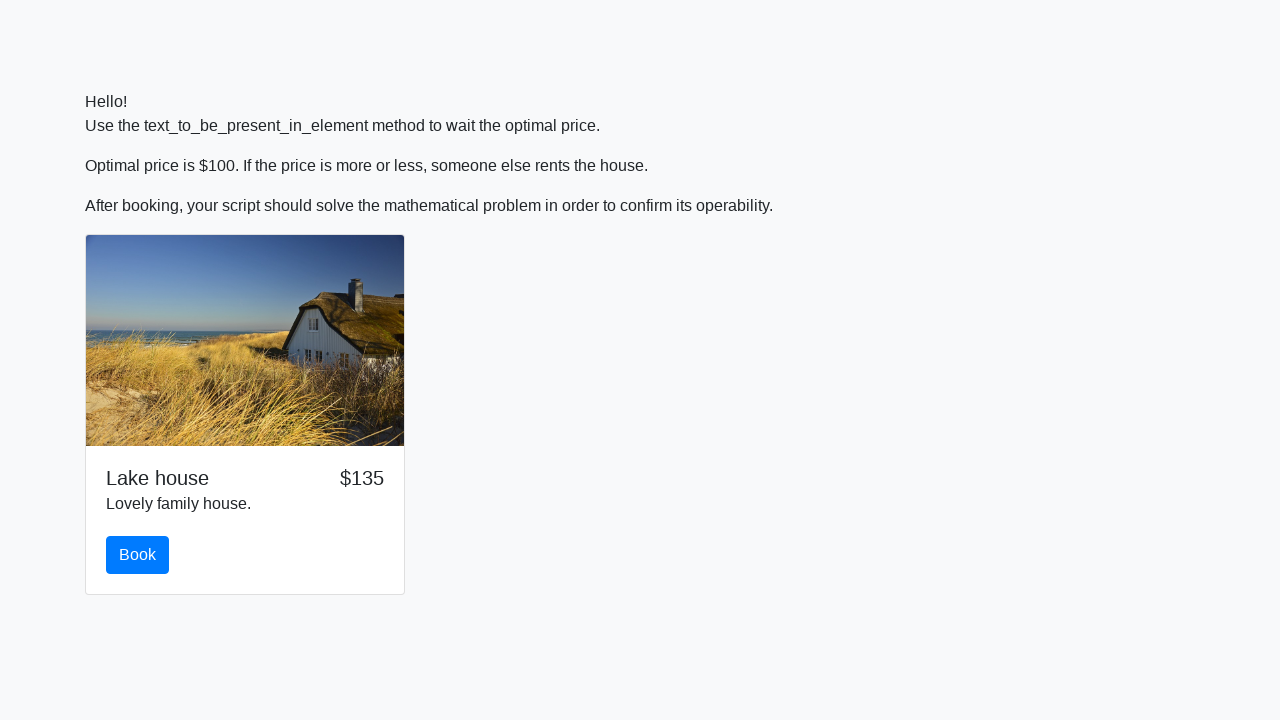

Waited for price to reach $100
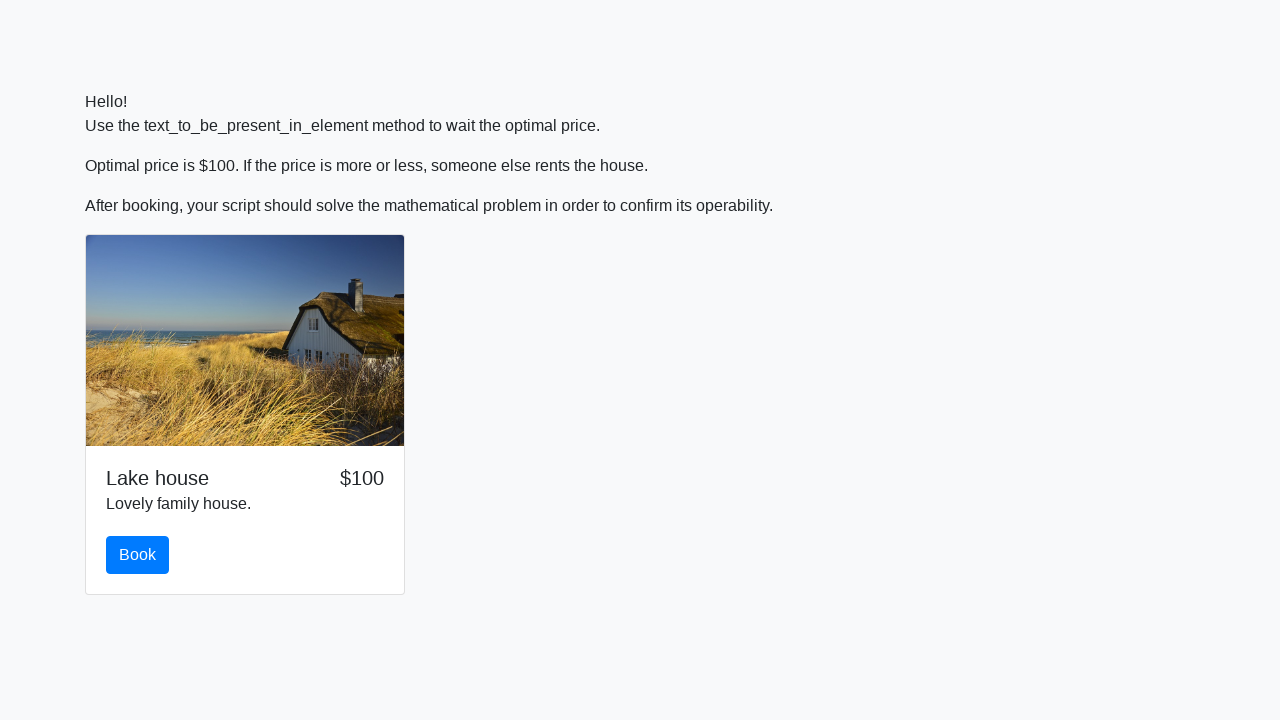

Clicked the book button at (138, 555) on #book
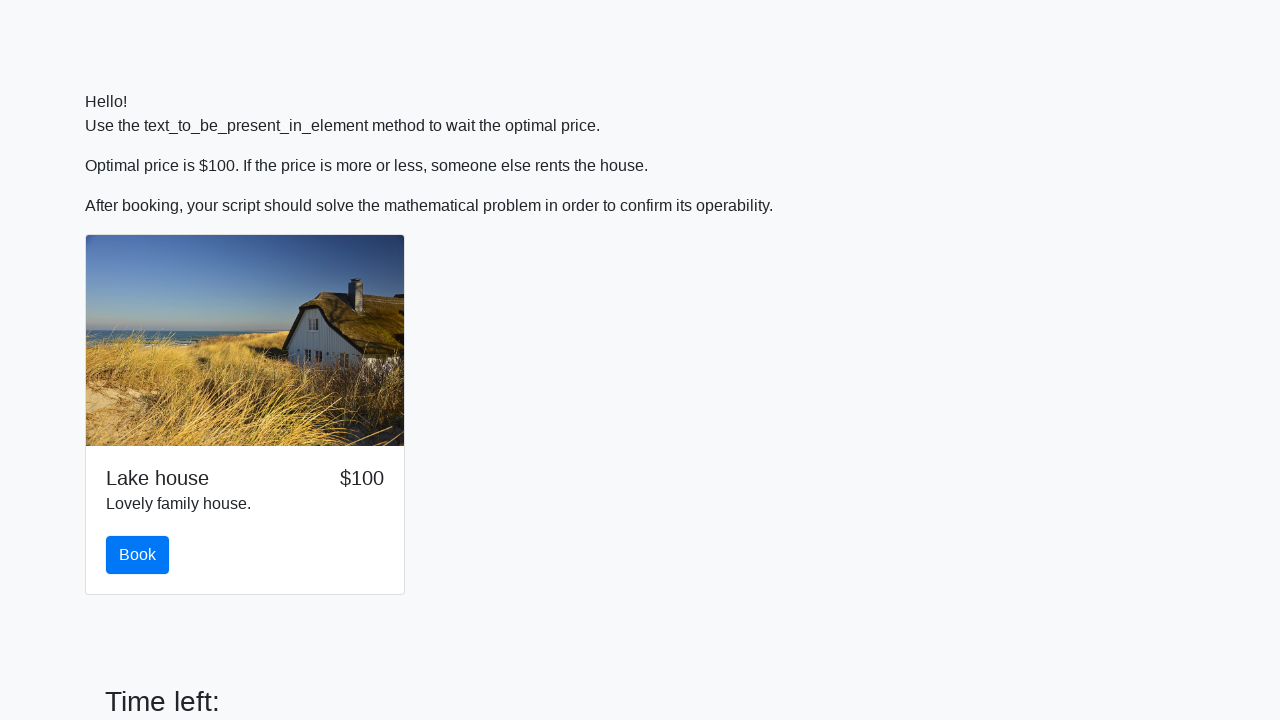

Retrieved input value: 842
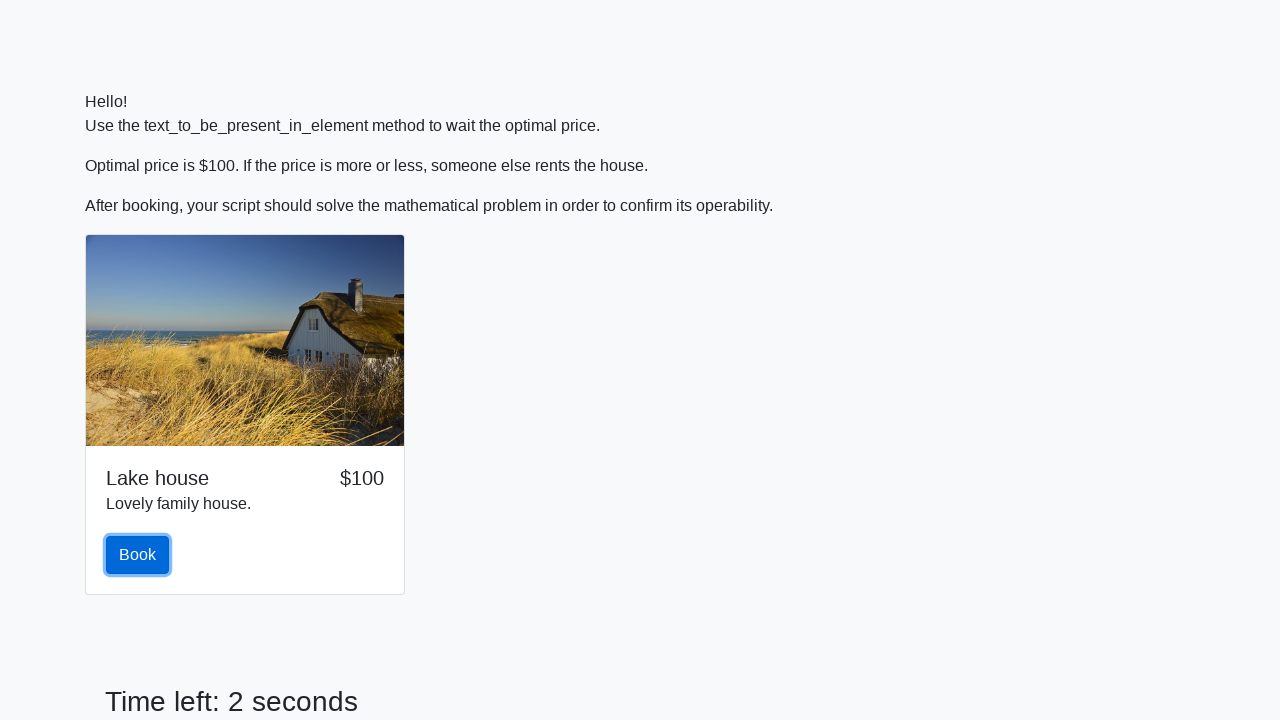

Calculated mathematical answer: -0.44984735618712474
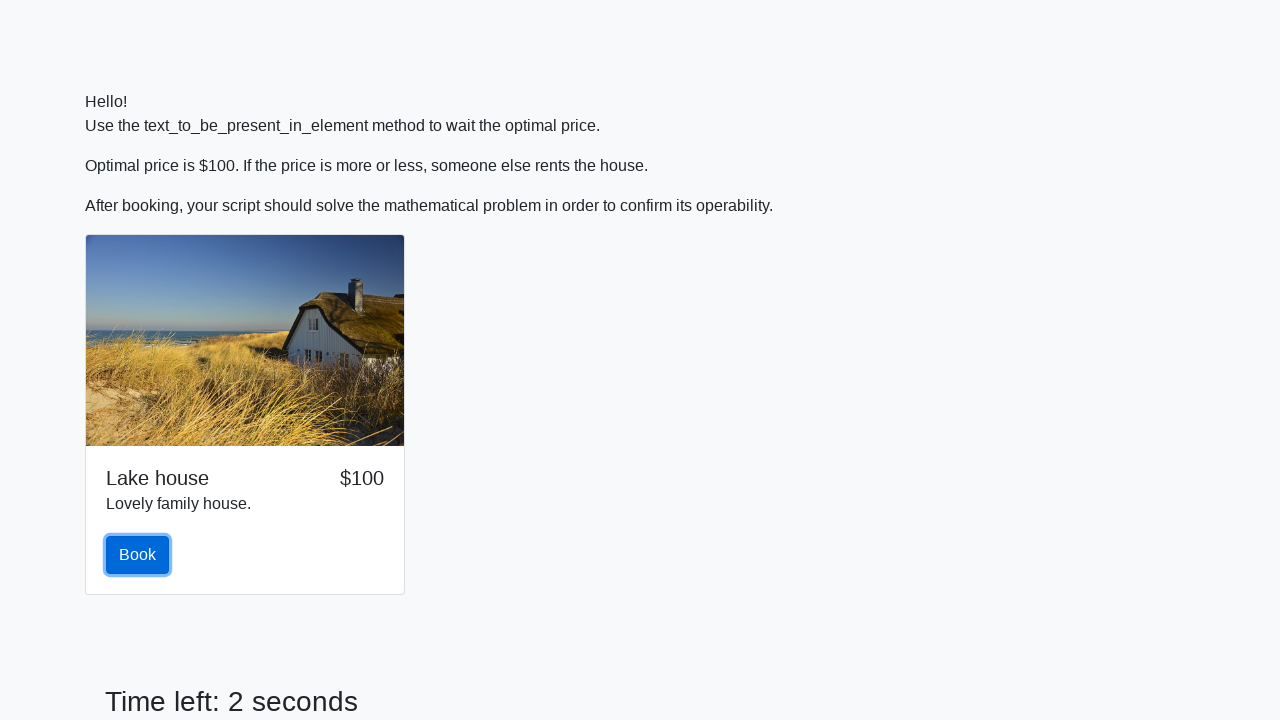

Filled in the calculated answer on #answer
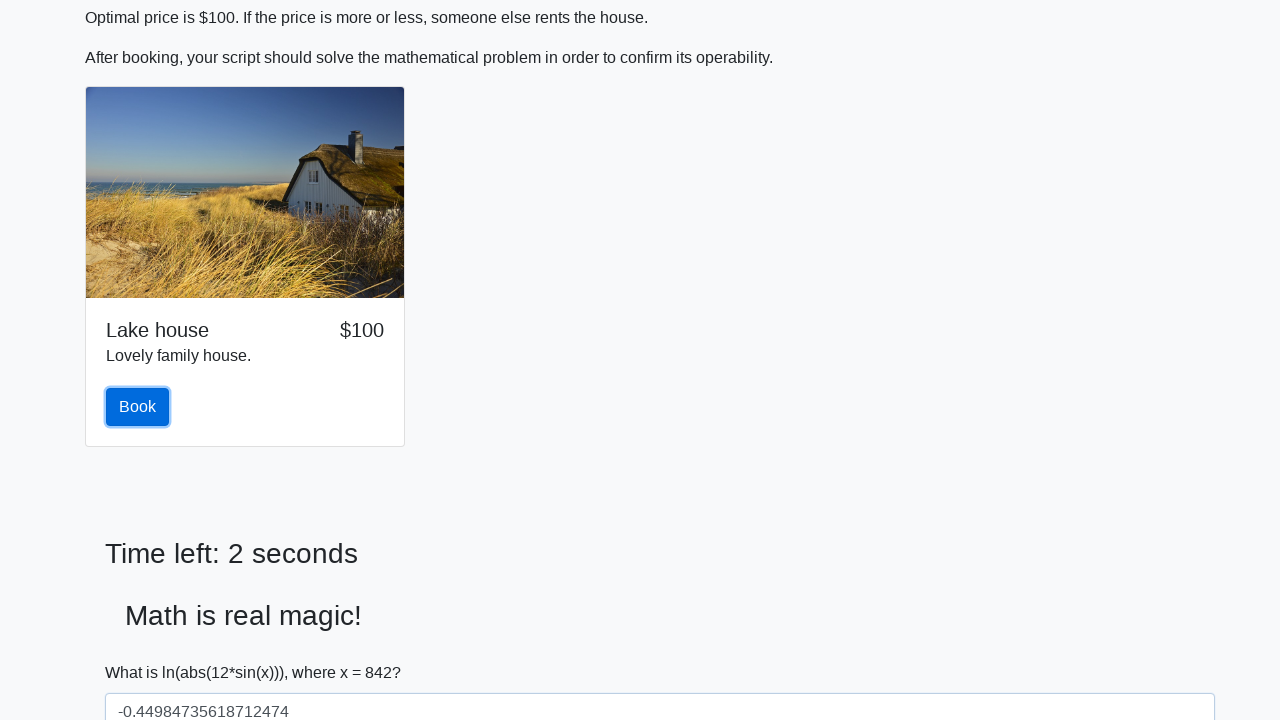

Clicked the solve button to submit answer at (143, 651) on #solve
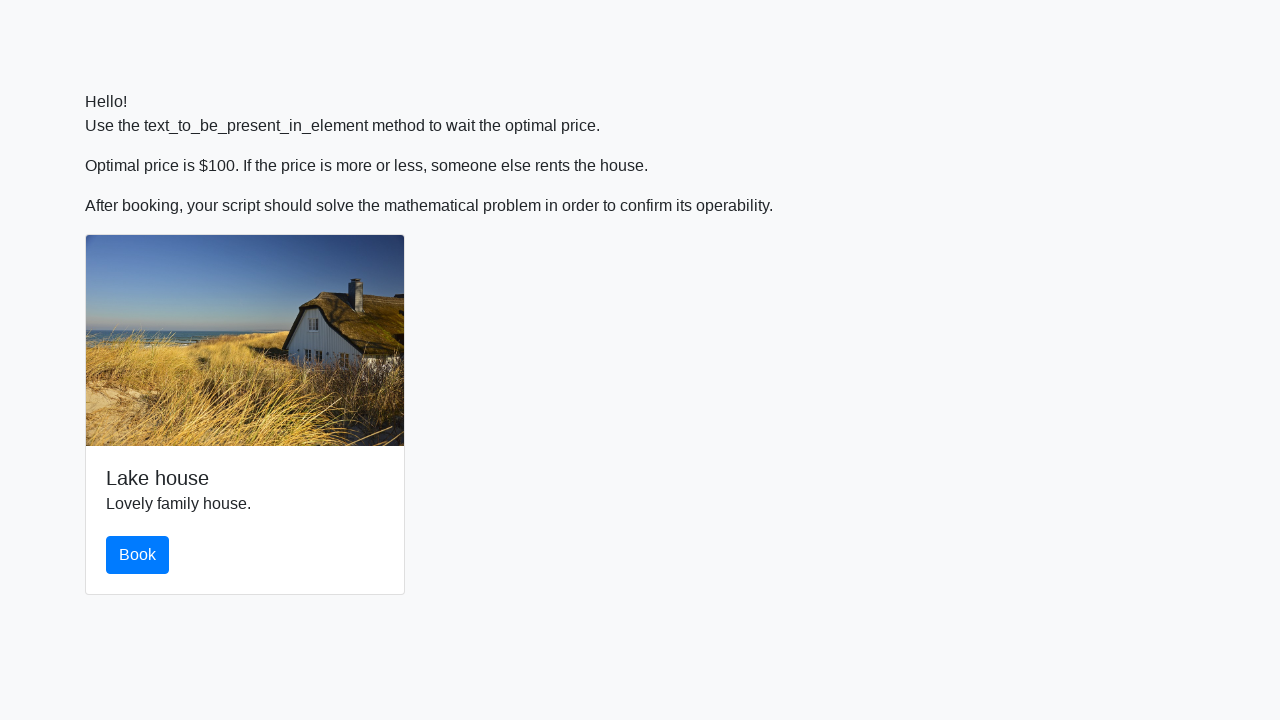

Waited 2 seconds to see result
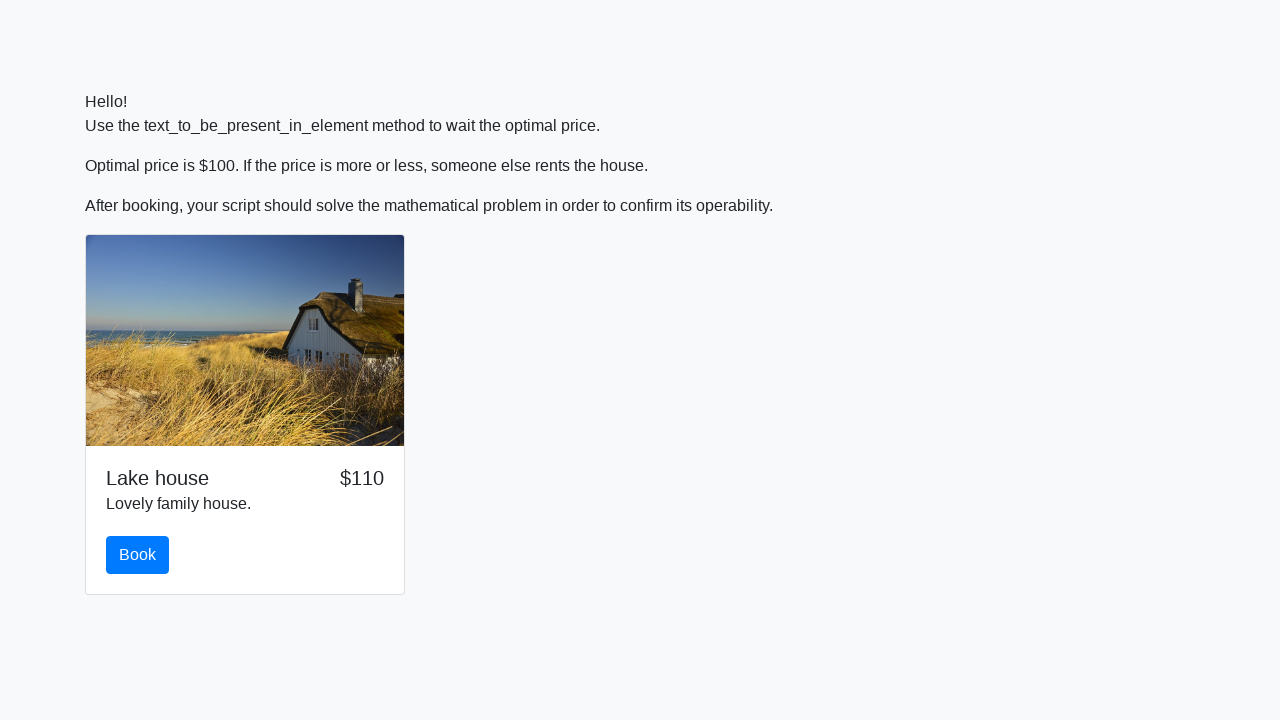

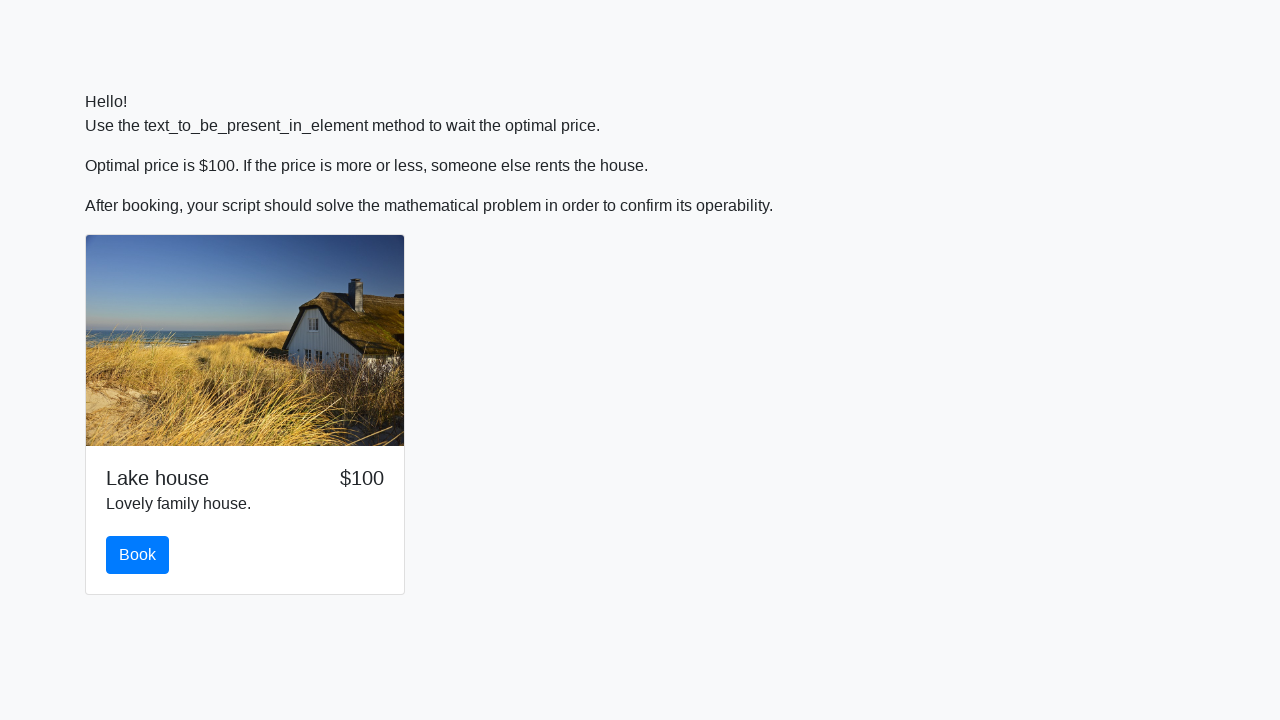